Validates the Home navigation link is present and clickable, navigating to the home section

Starting URL: https://websitesdemos-4baf7.web.app/

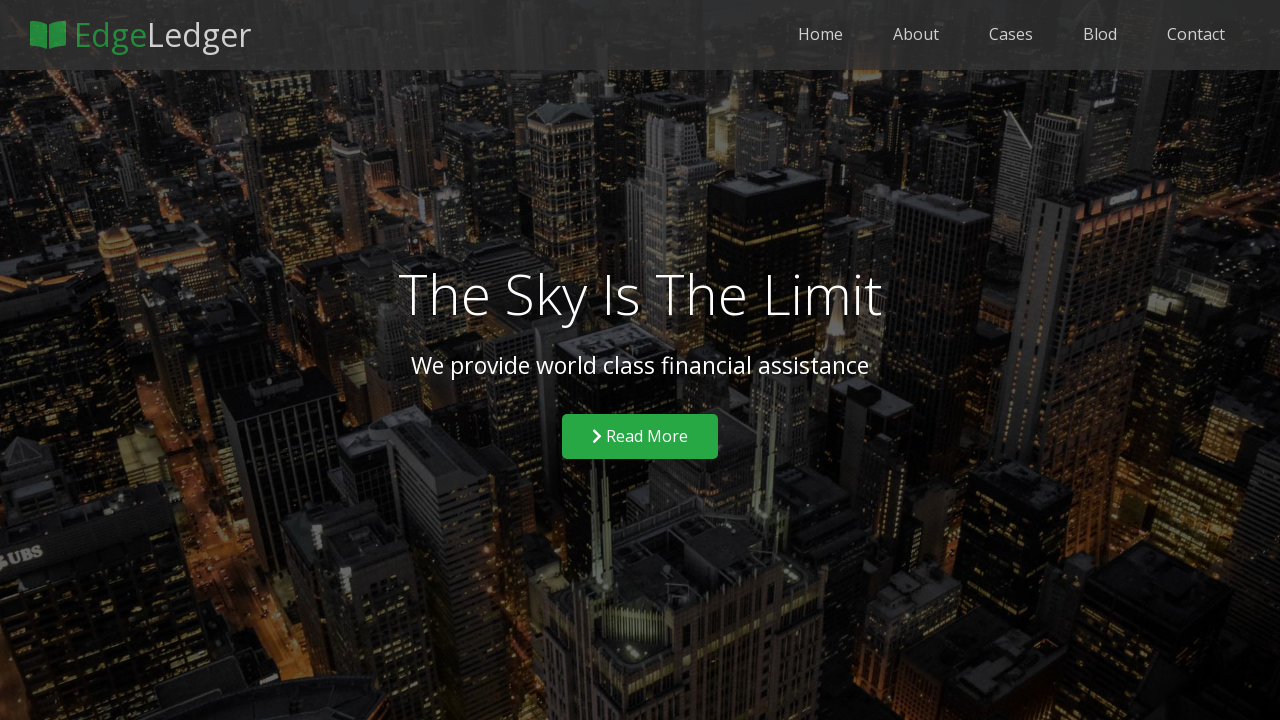

Home navigation link appeared on the page
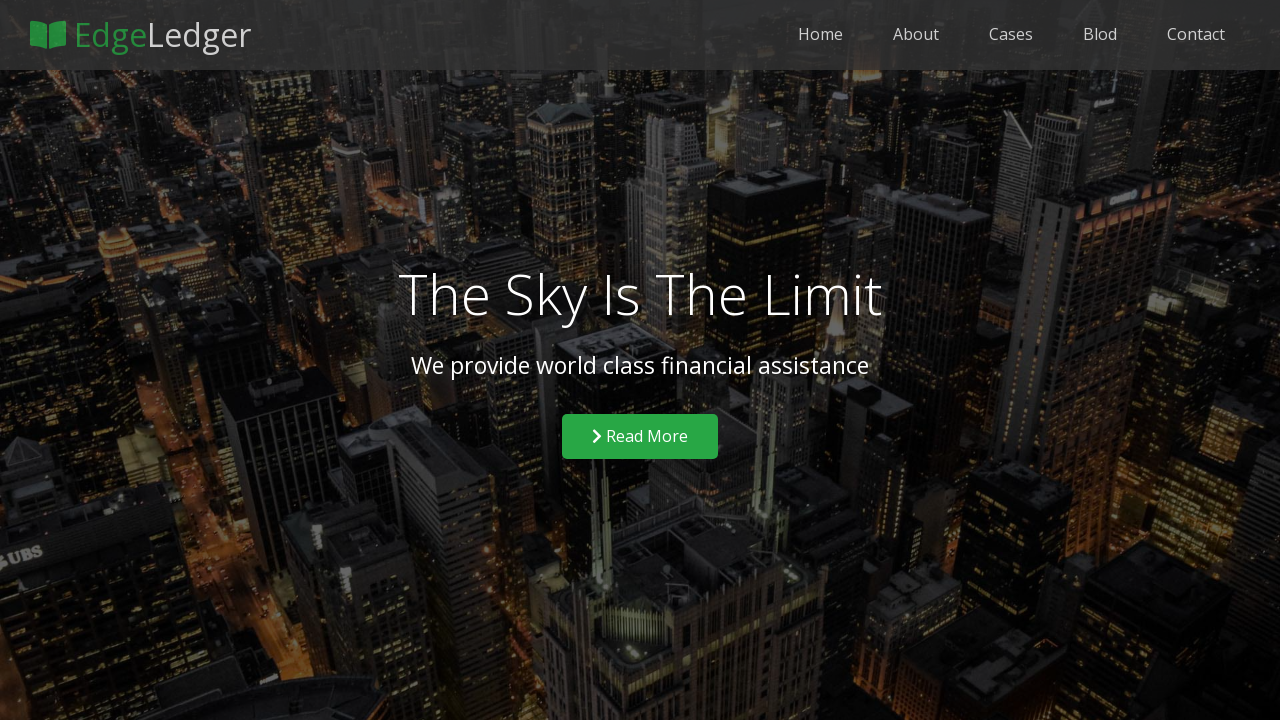

Clicked the Home navigation link at (820, 34) on text=Home
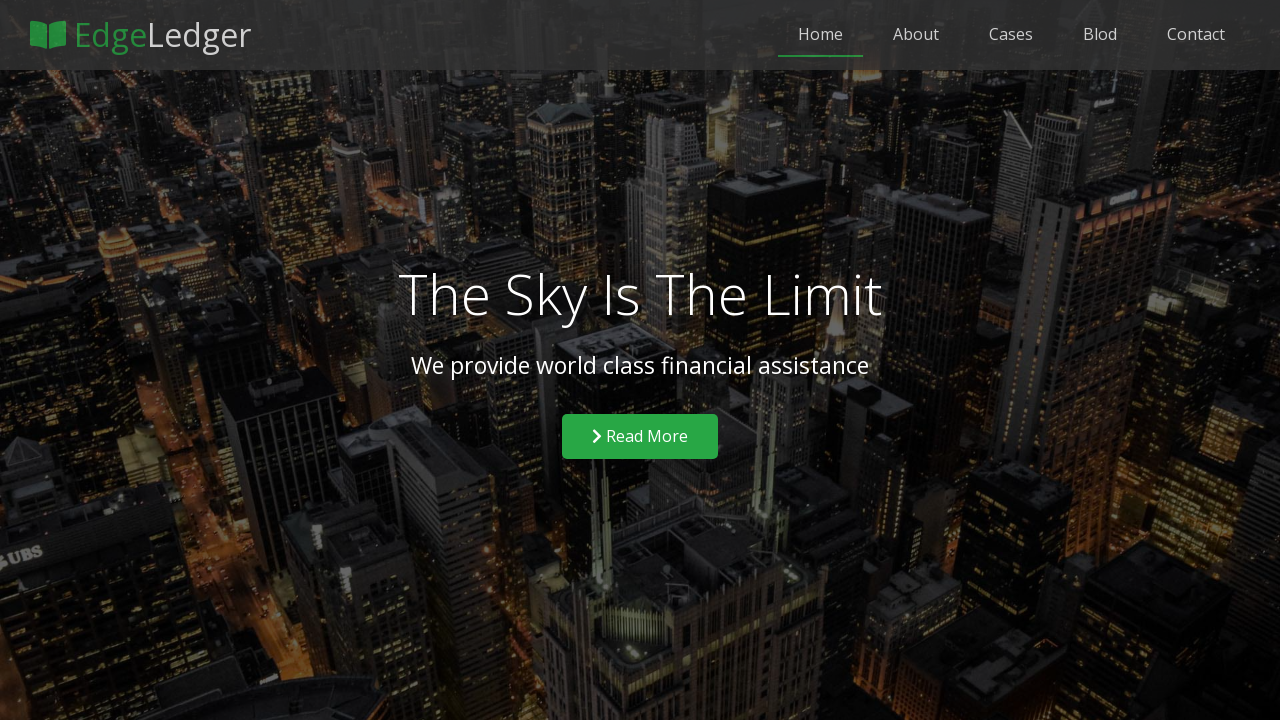

Successfully navigated to home section (#home)
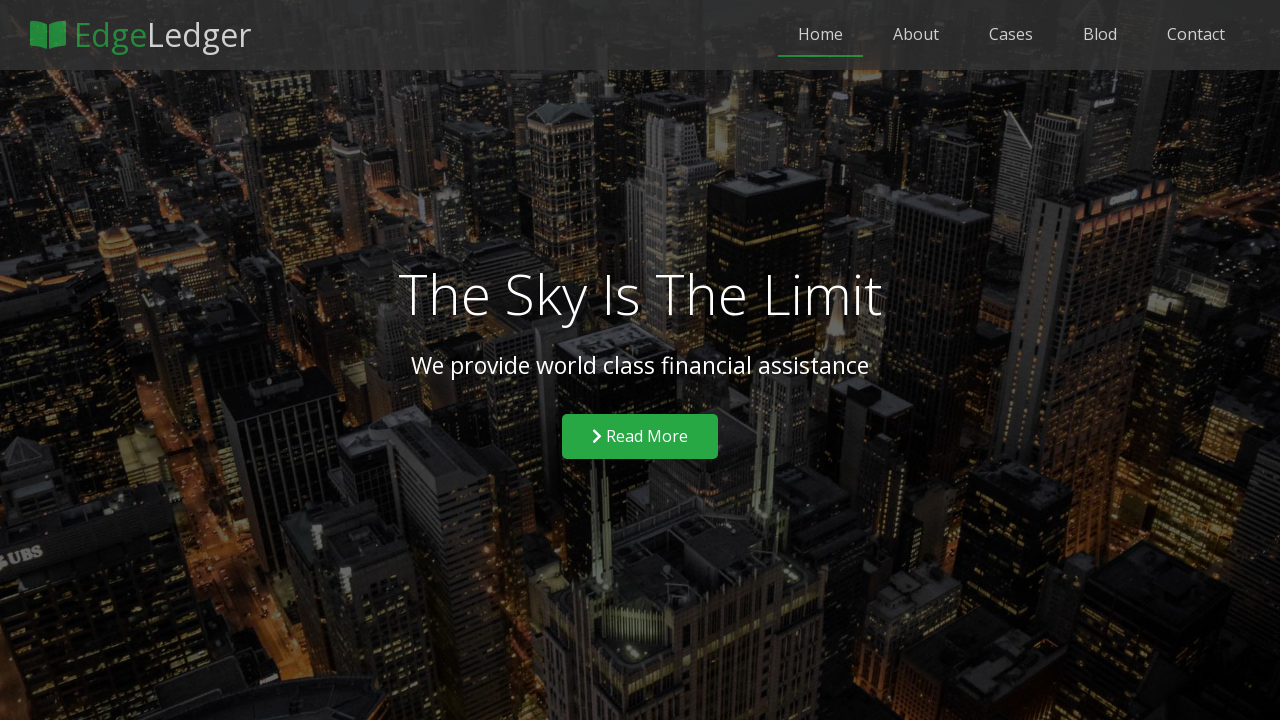

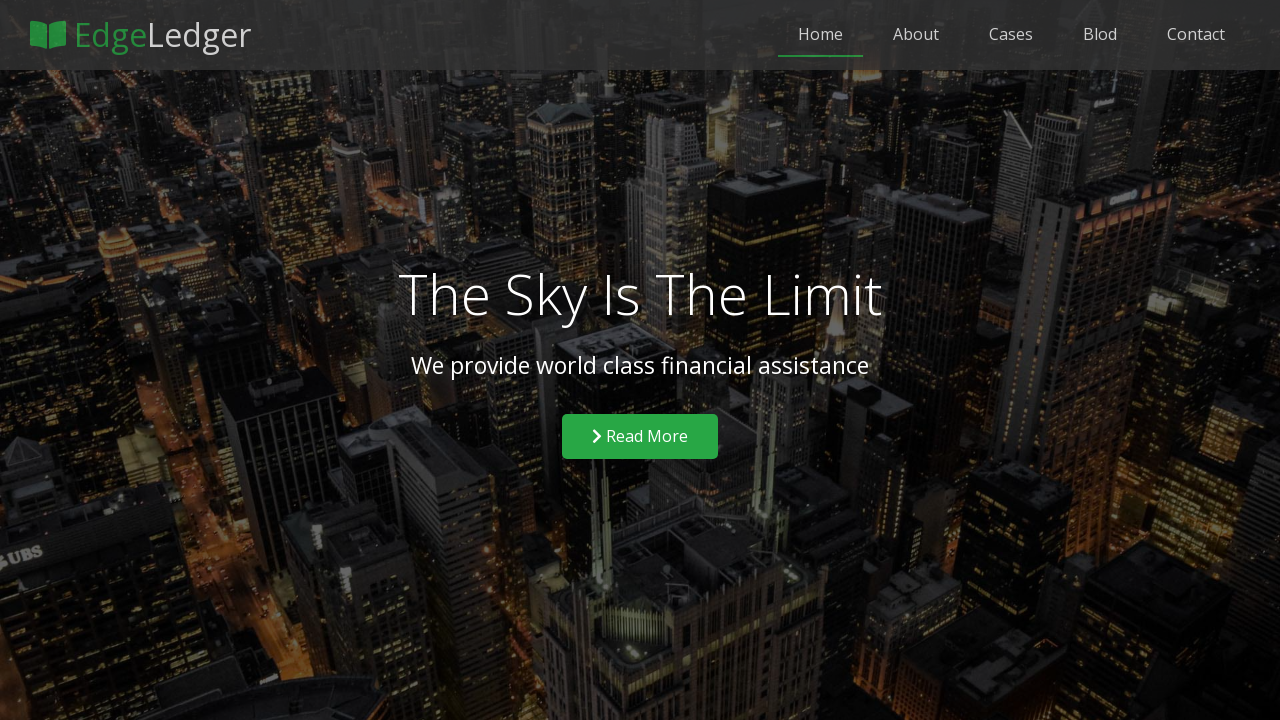